Tests filling a name input field on an Angular practice form by entering a text value

Starting URL: https://rahulshettyacademy.com/angularpractice/

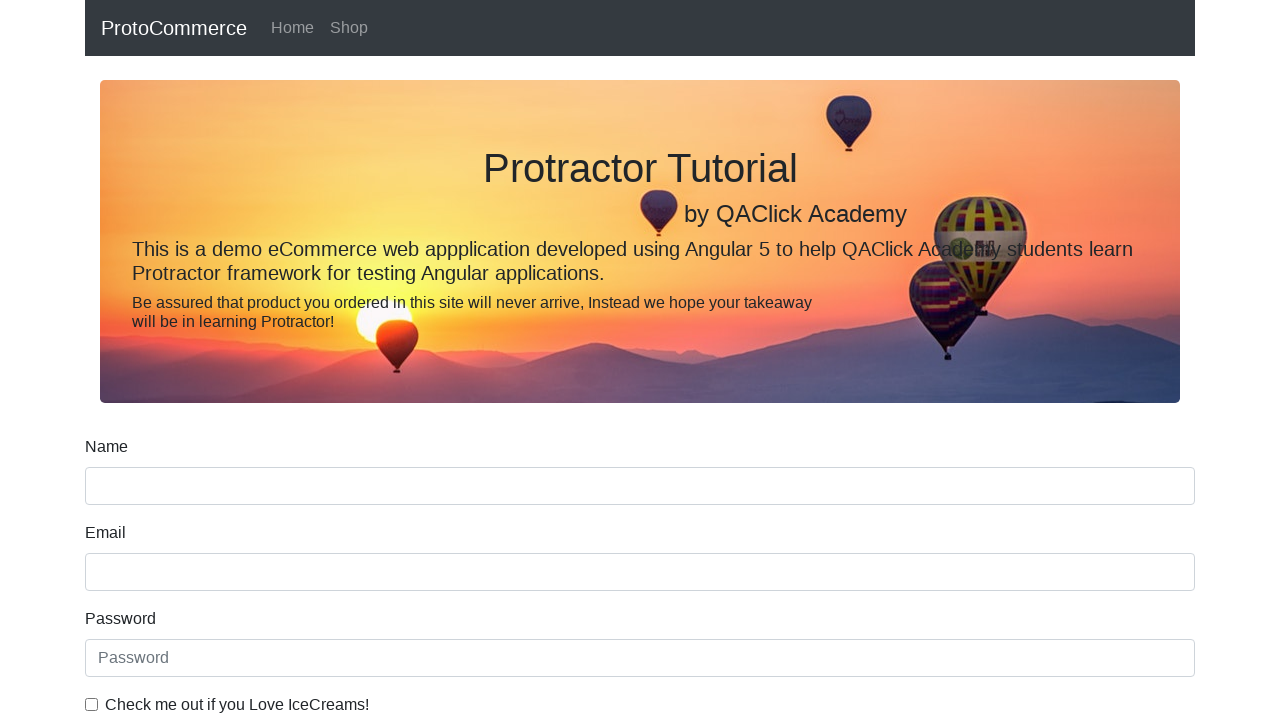

Filled name input field with 'JAVA DEVELOPER' on input[name='name']
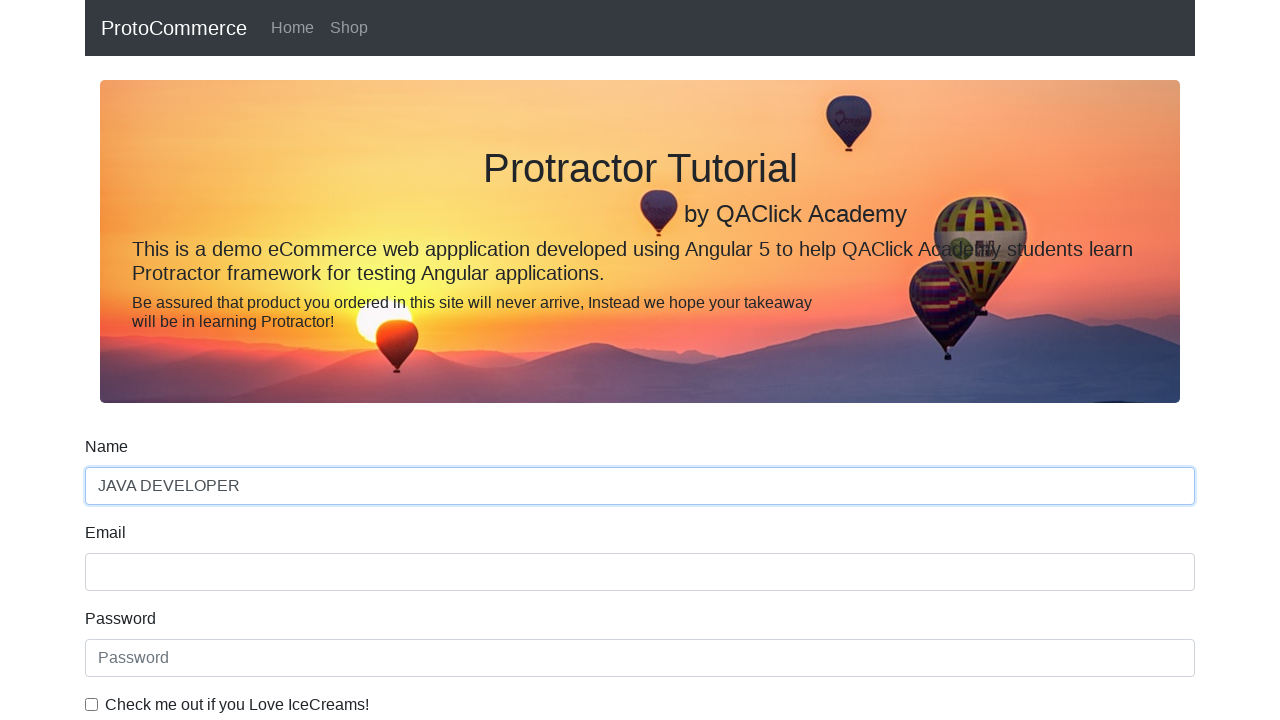

Confirmed name input field is present and visible
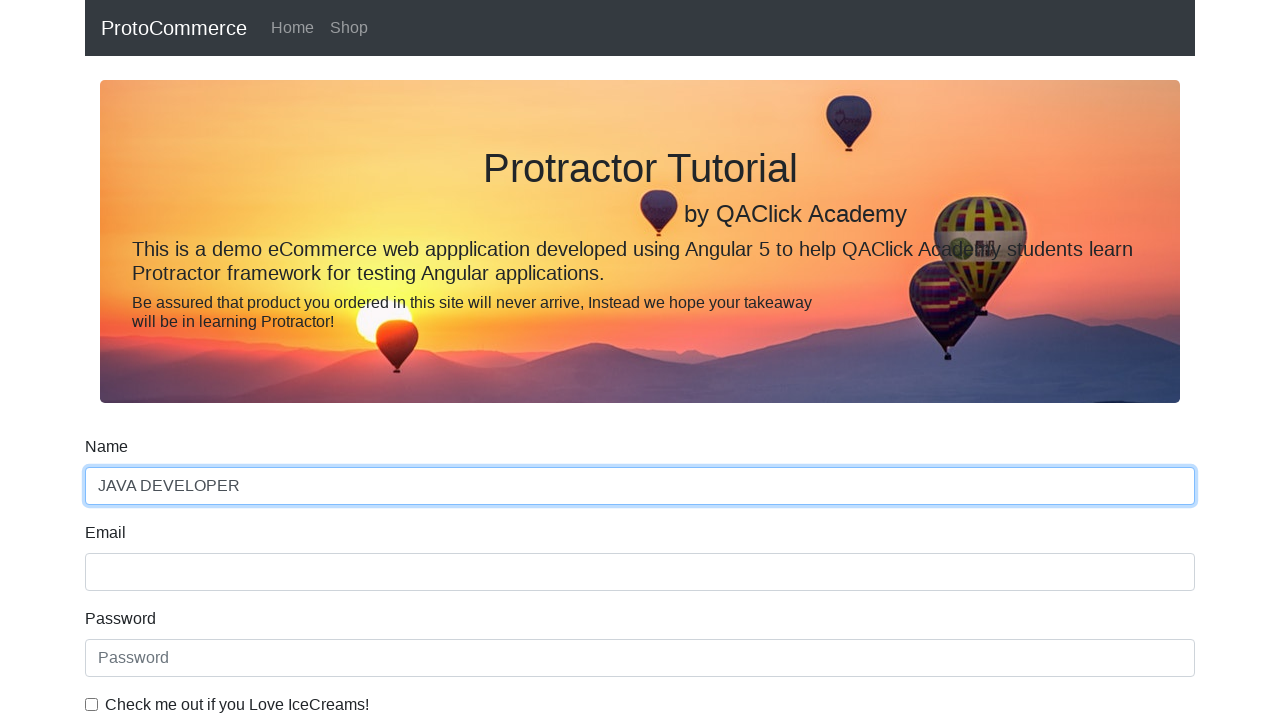

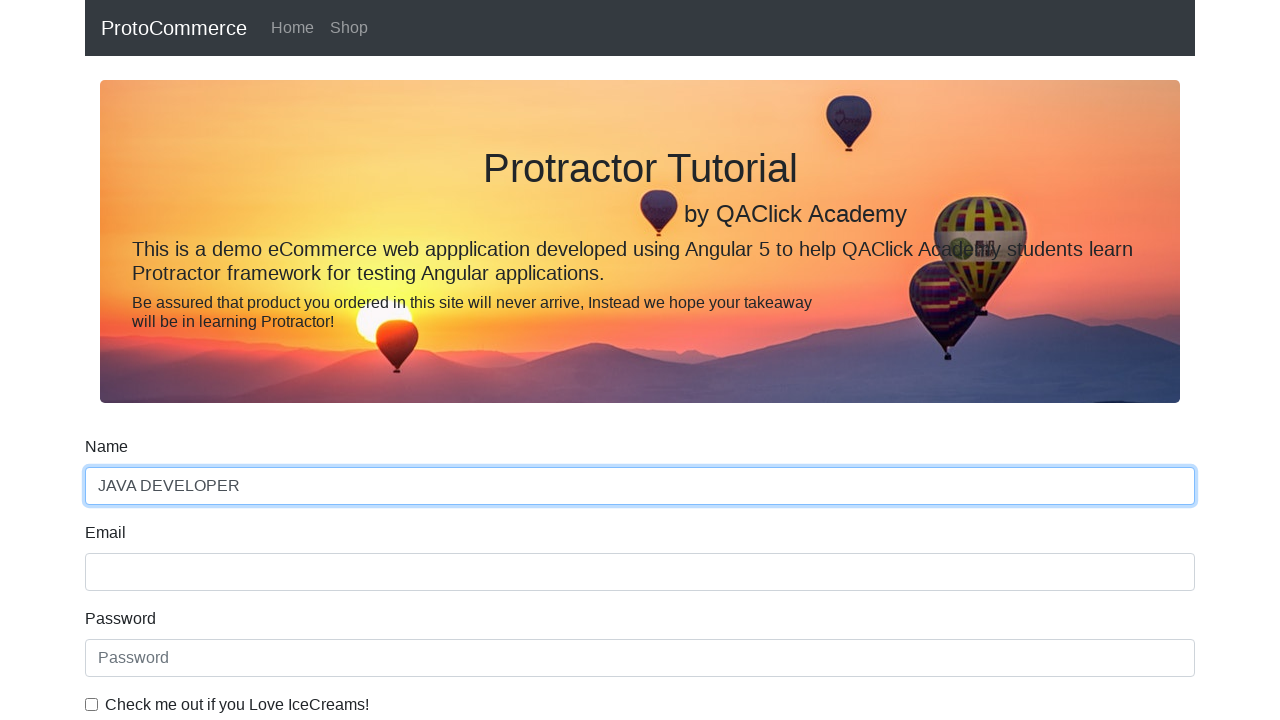